Tests search functionality on java2blog.com by clicking a search icon, entering a search query "assert", and submitting the search

Starting URL: https://www.java2blog.com

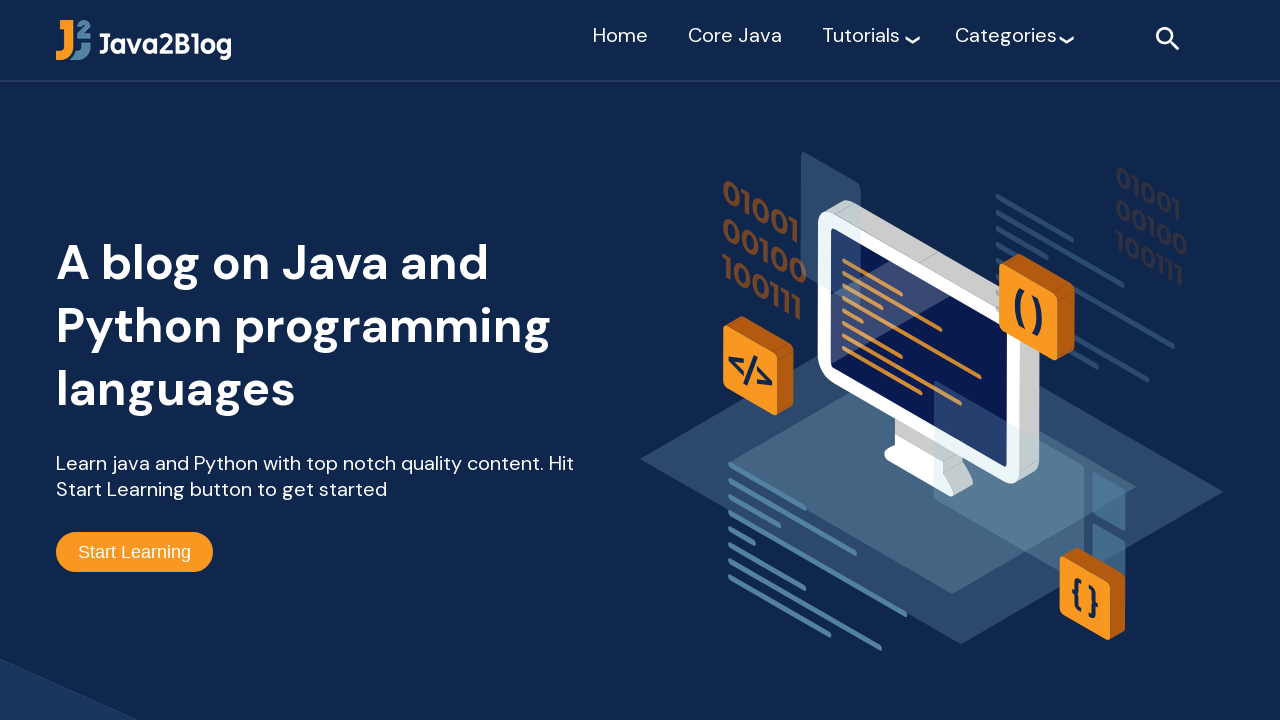

Clicked search icon to open search box at (1168, 38) on i.material-icons
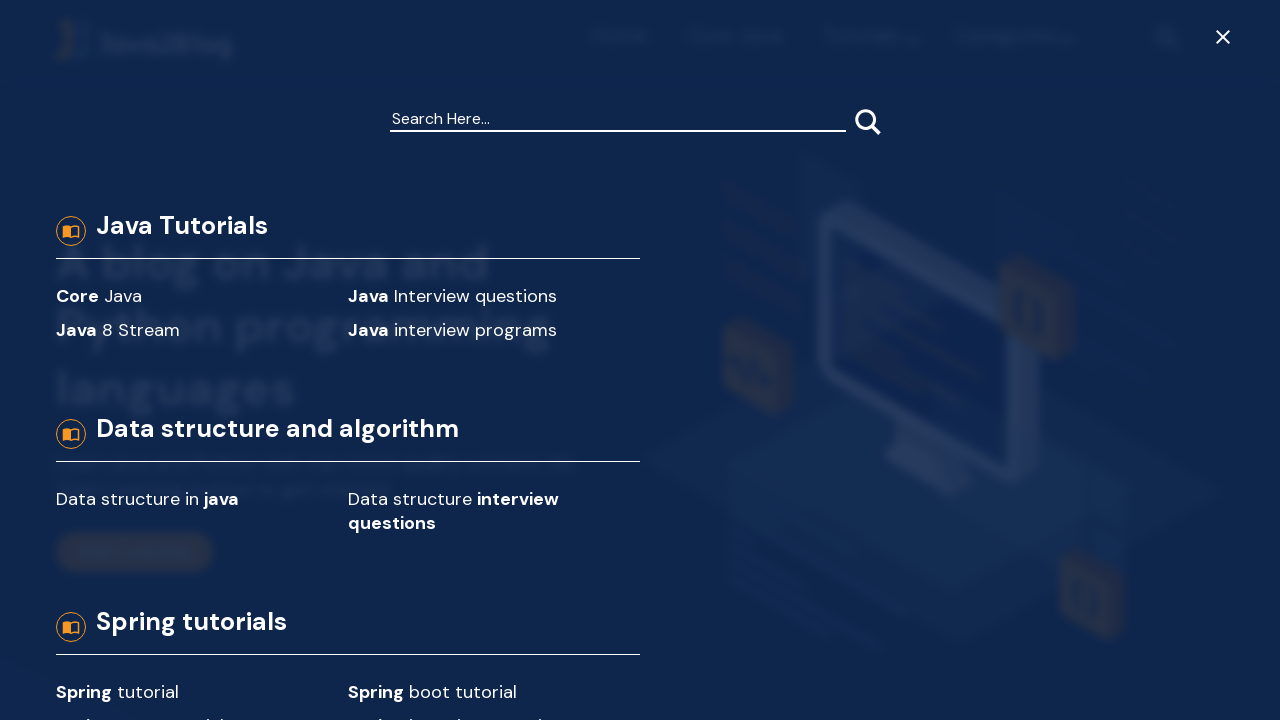

Entered 'assert' in search field on input[type='search']
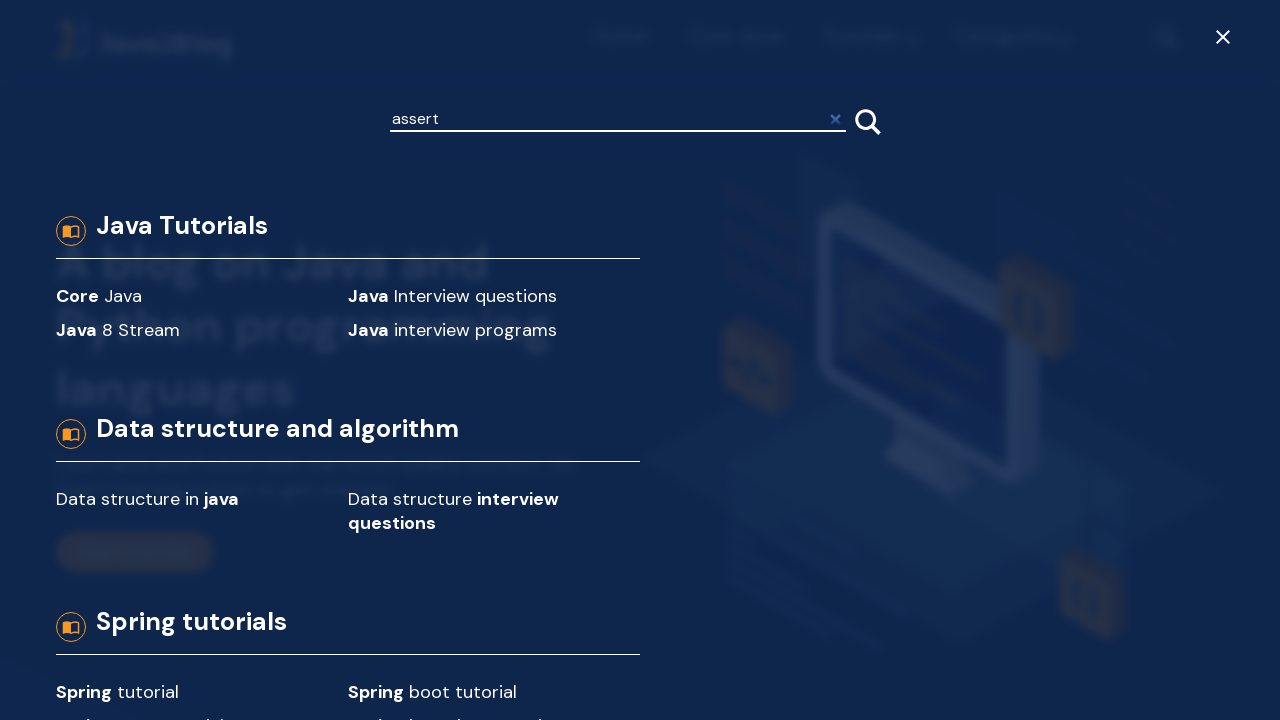

Pressed Enter to submit search query for 'assert' on input[type='search']
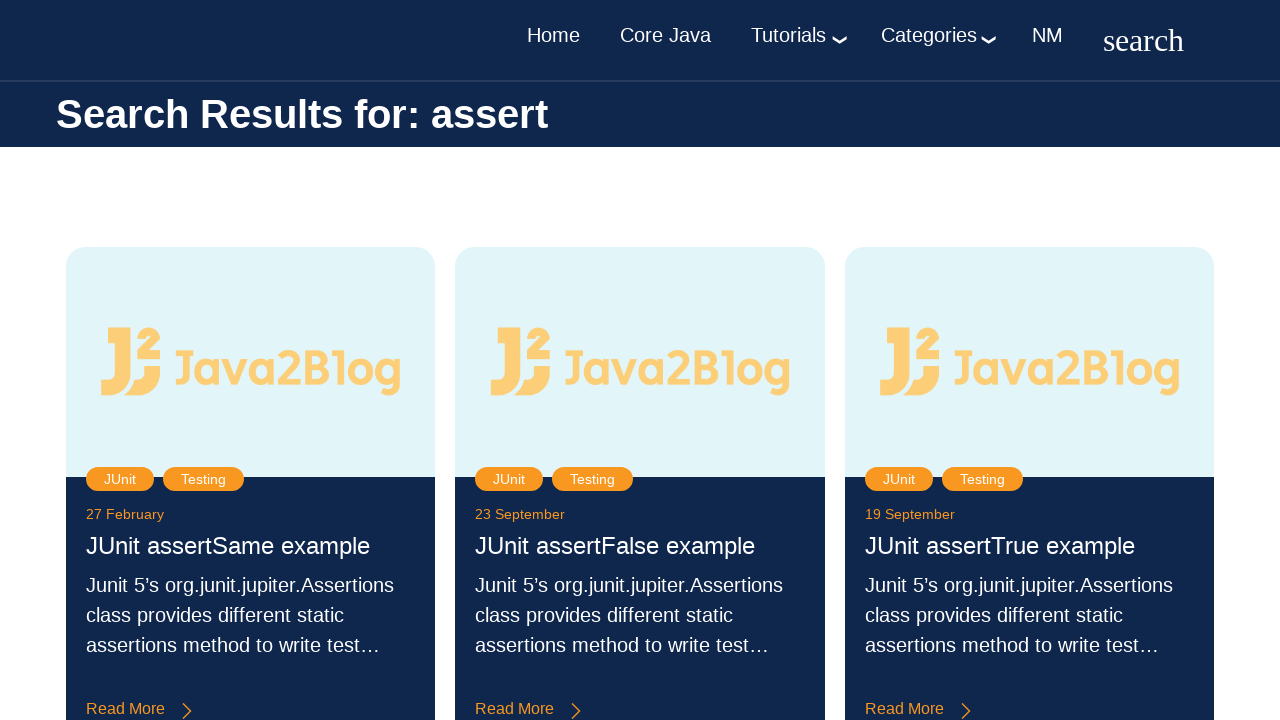

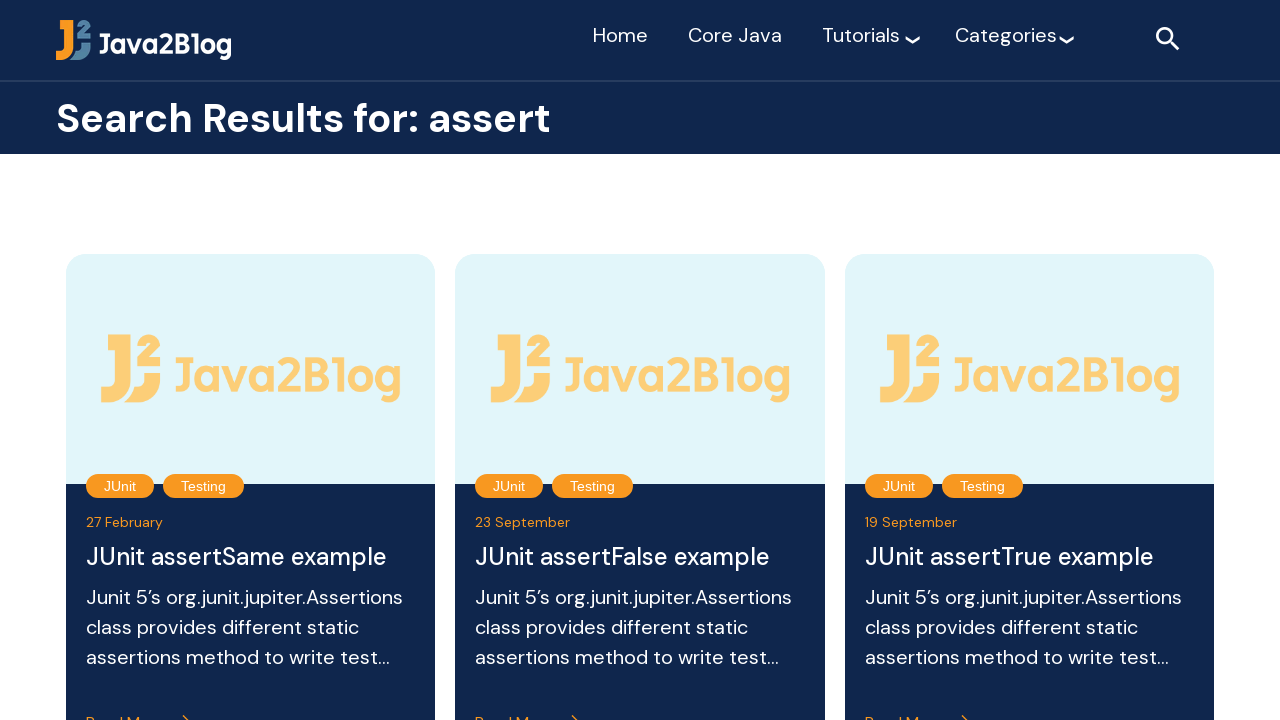